Tests radio button functionality on the Formy demo site by navigating to the radio button page and clicking on multiple radio button options.

Starting URL: https://formy-project.herokuapp.com/

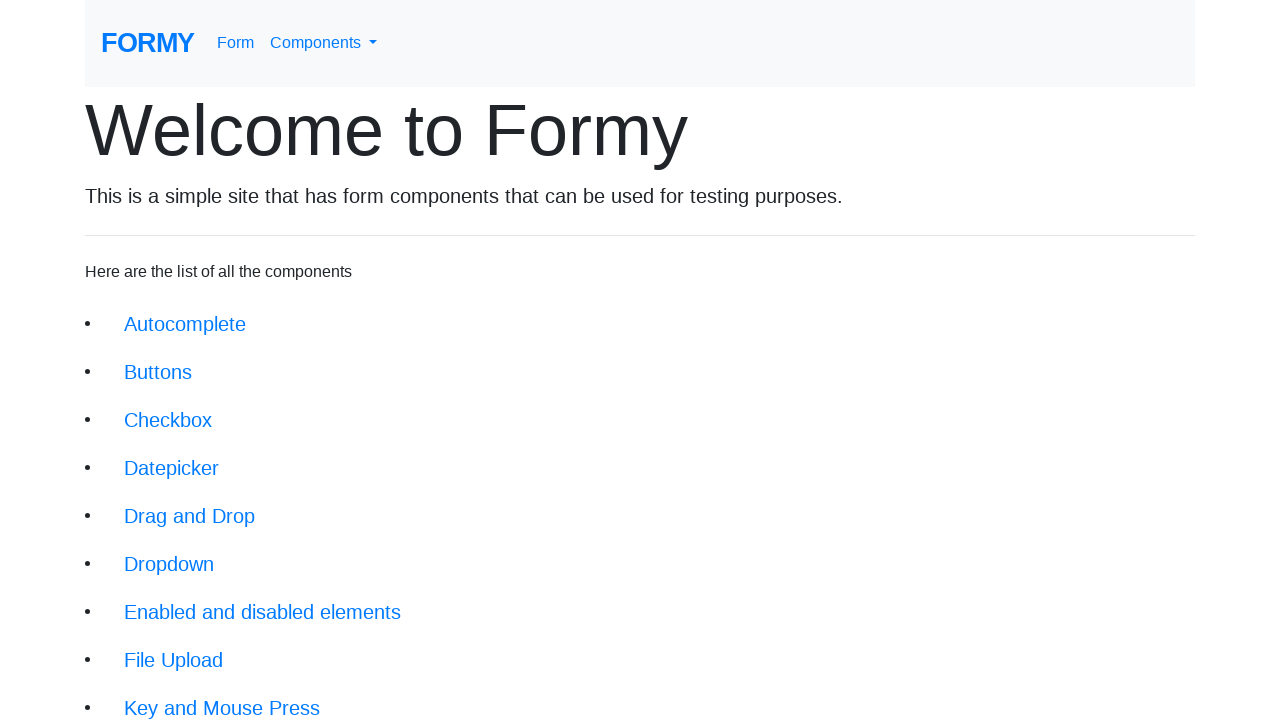

Clicked on the Radio Button link in the menu at (182, 600) on xpath=(.//*[normalize-space(text()) and normalize-space(.)='Page Scroll'])[2]/fo
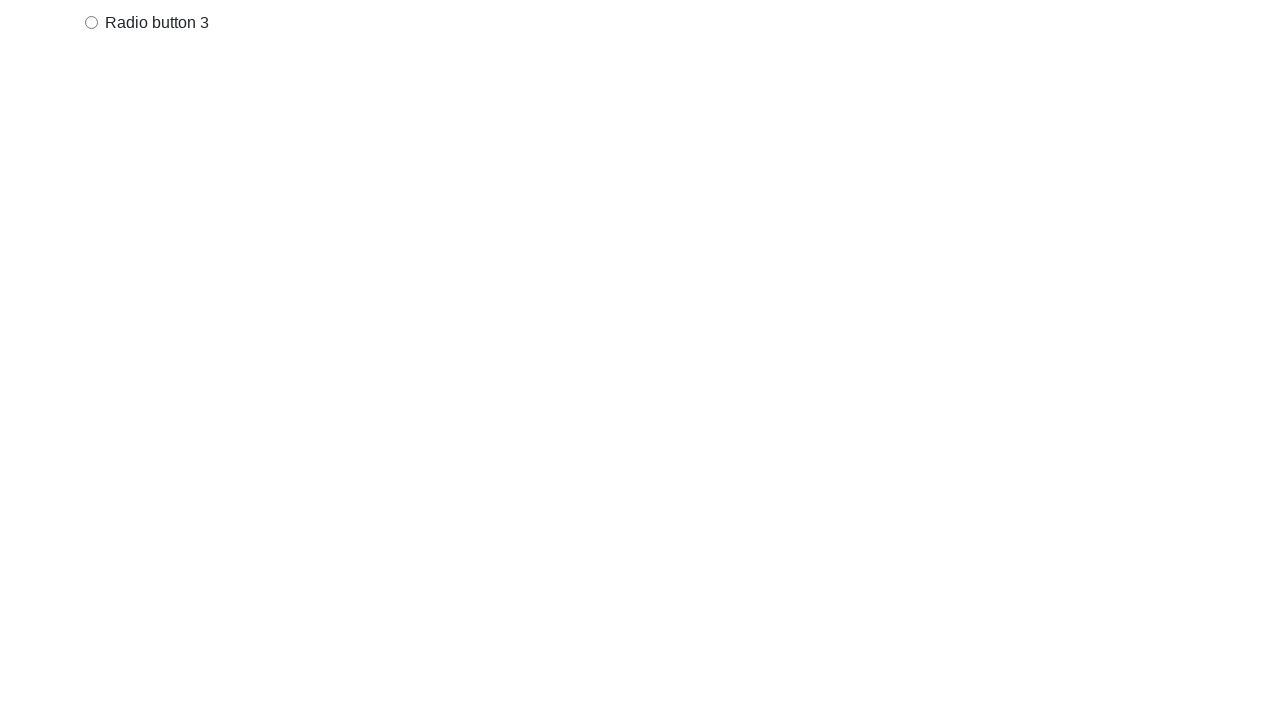

Clicked on second radio button input at (92, 226) on xpath=//div[2]/input
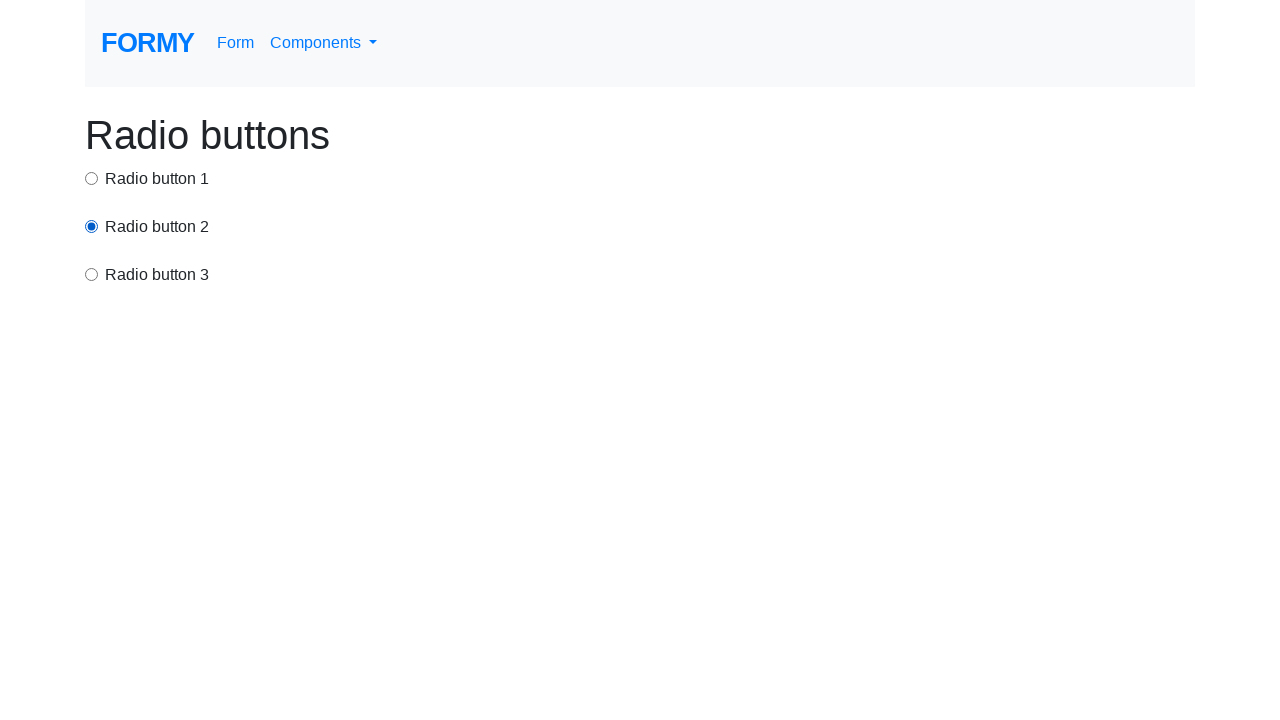

Clicked on third radio button input at (92, 274) on xpath=//div[3]/input
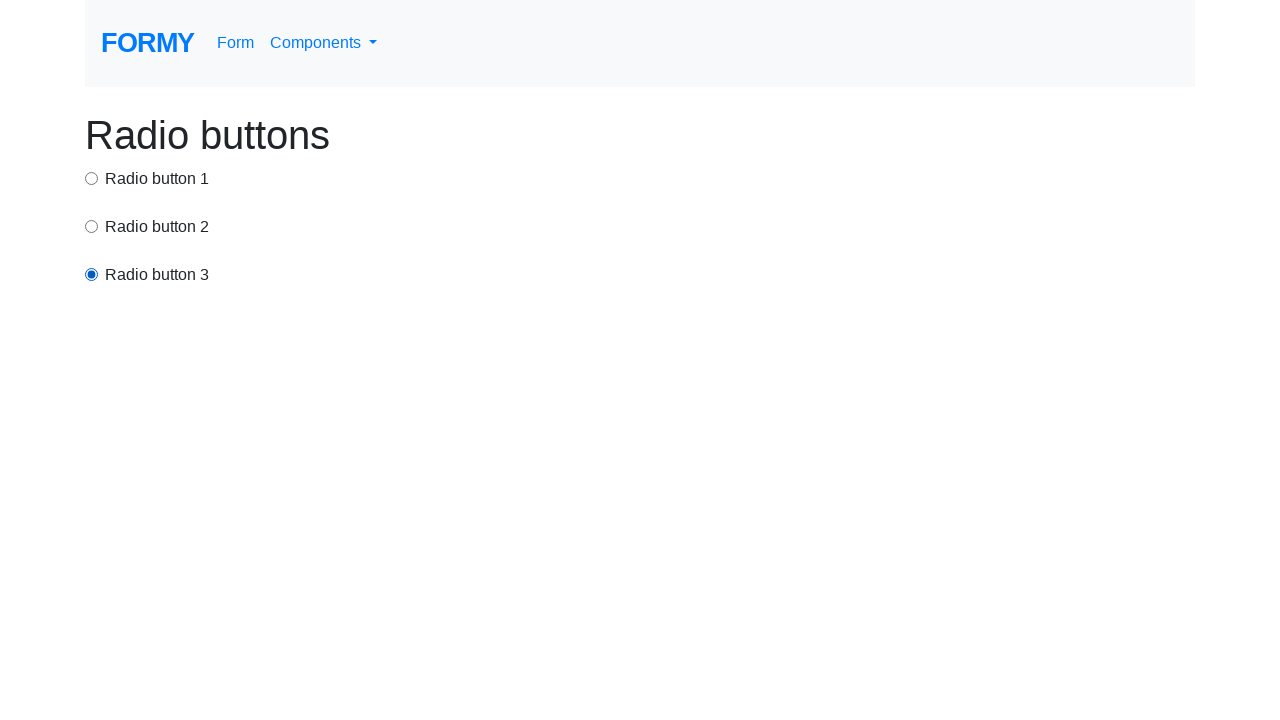

Clicked on radio button with id 'radio-button-1' at (92, 178) on #radio-button-1
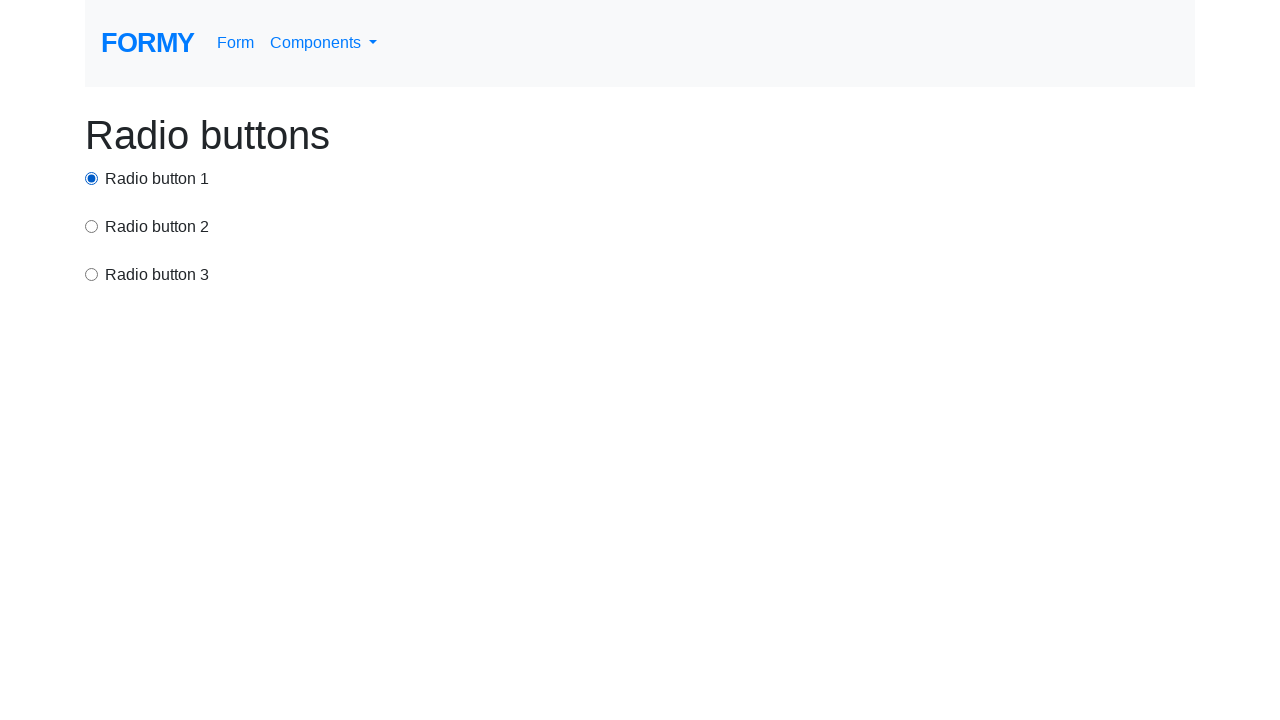

Waited 1000ms for the interaction to complete
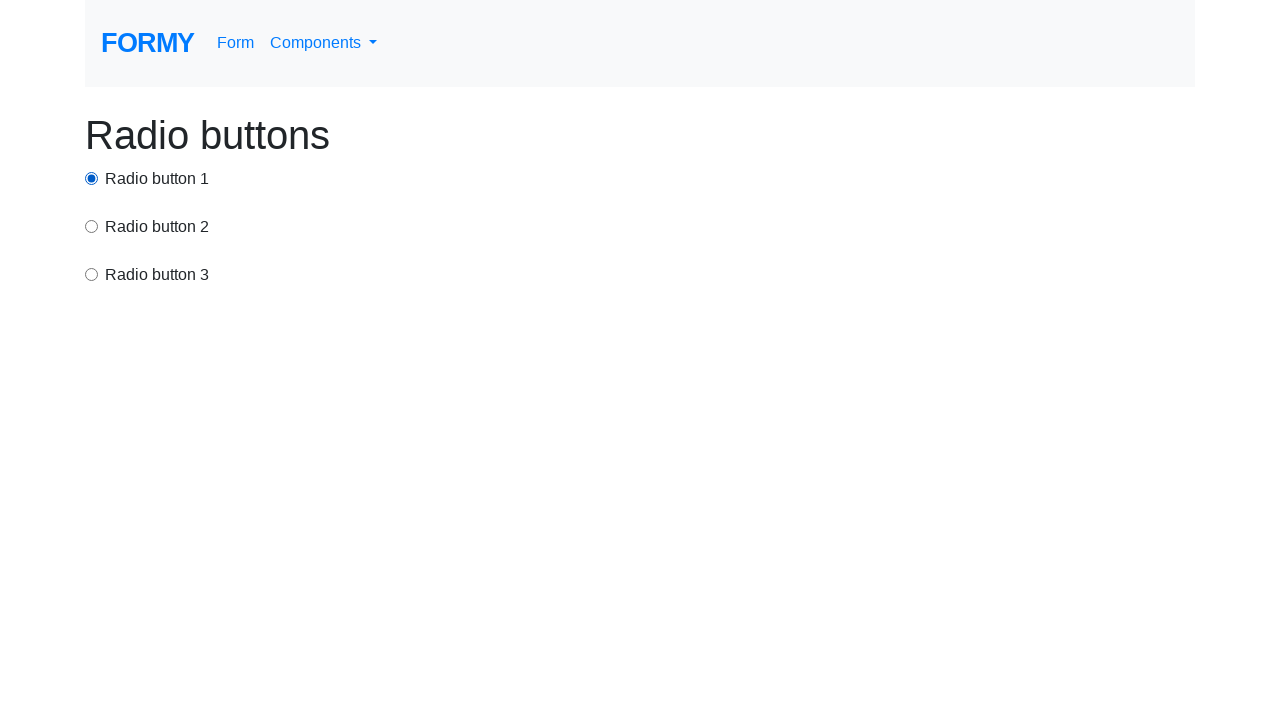

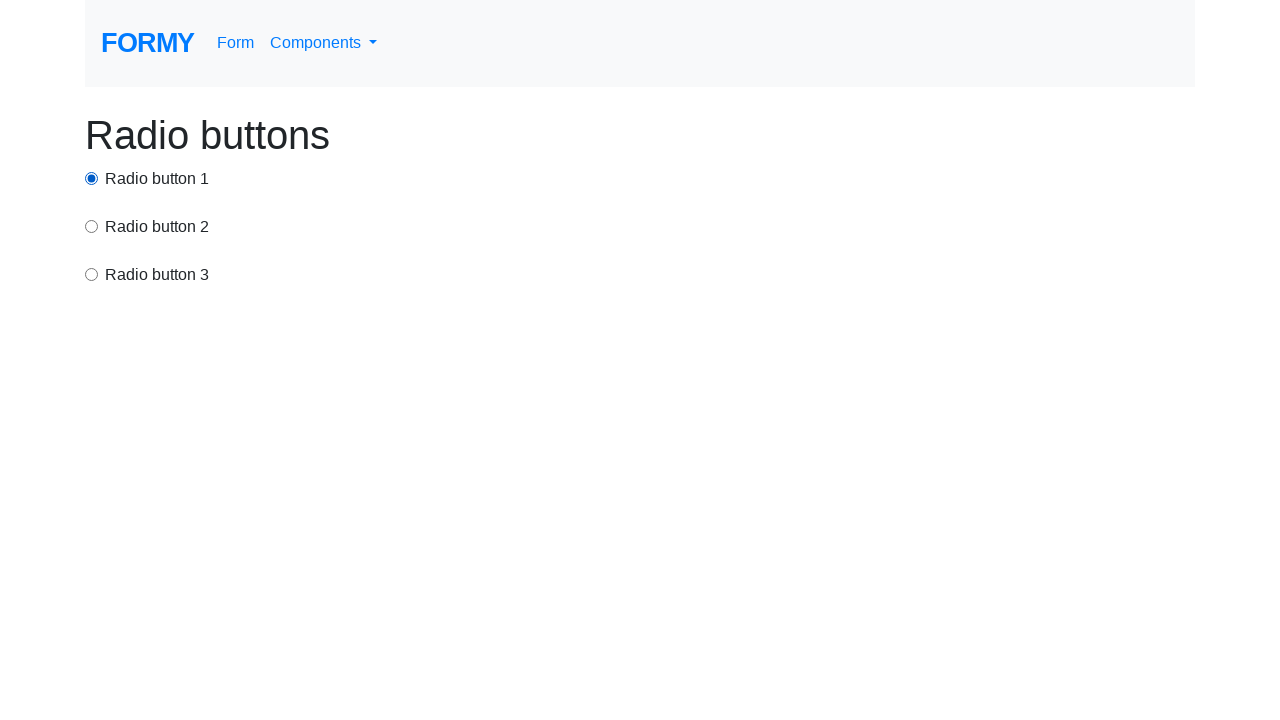